Tests JavaScript-based scrolling functionality by navigating to a test automation practice page and scrolling to bring the "Slider" section heading into view.

Starting URL: https://testautomationpractice.blogspot.com/

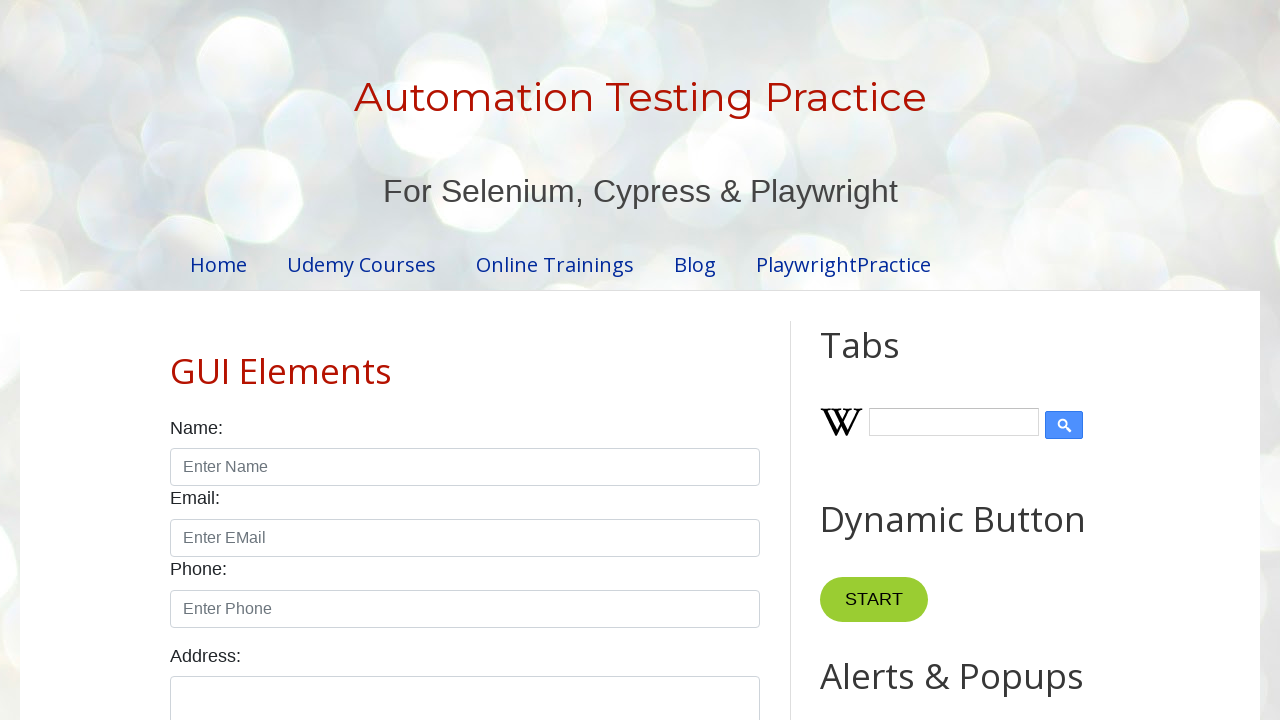

Navigated to test automation practice page
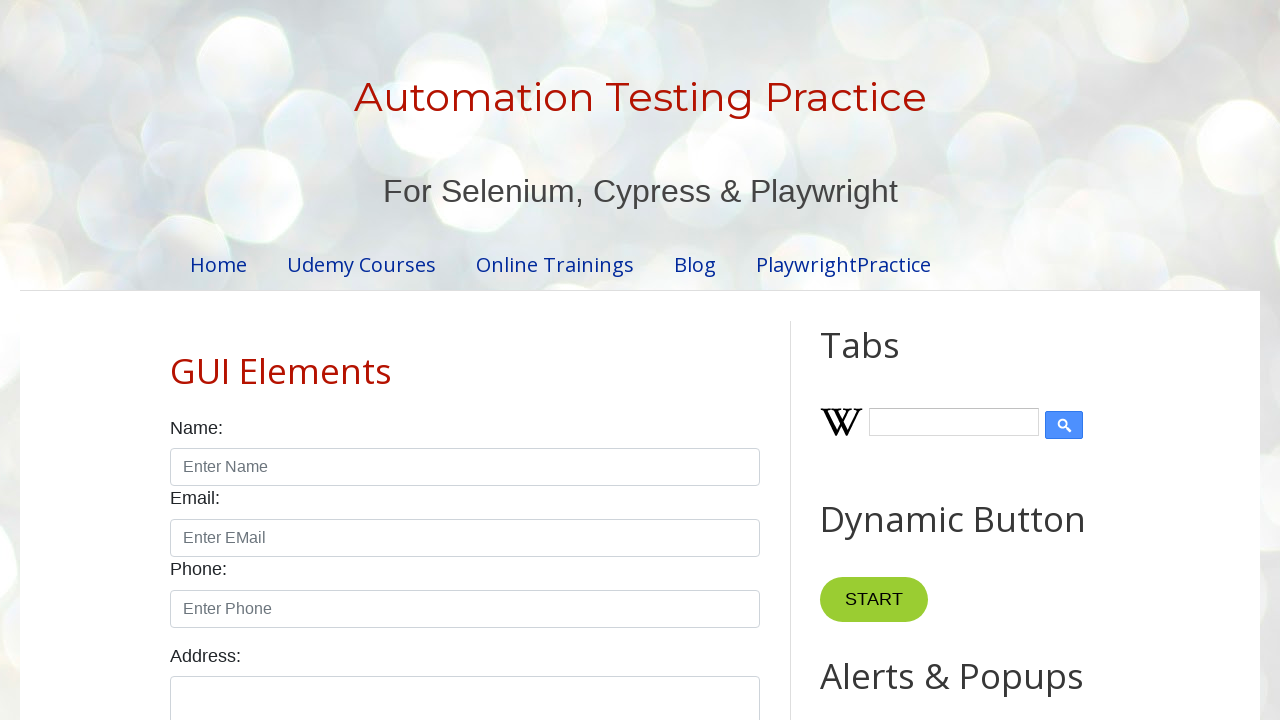

Located Slider heading element
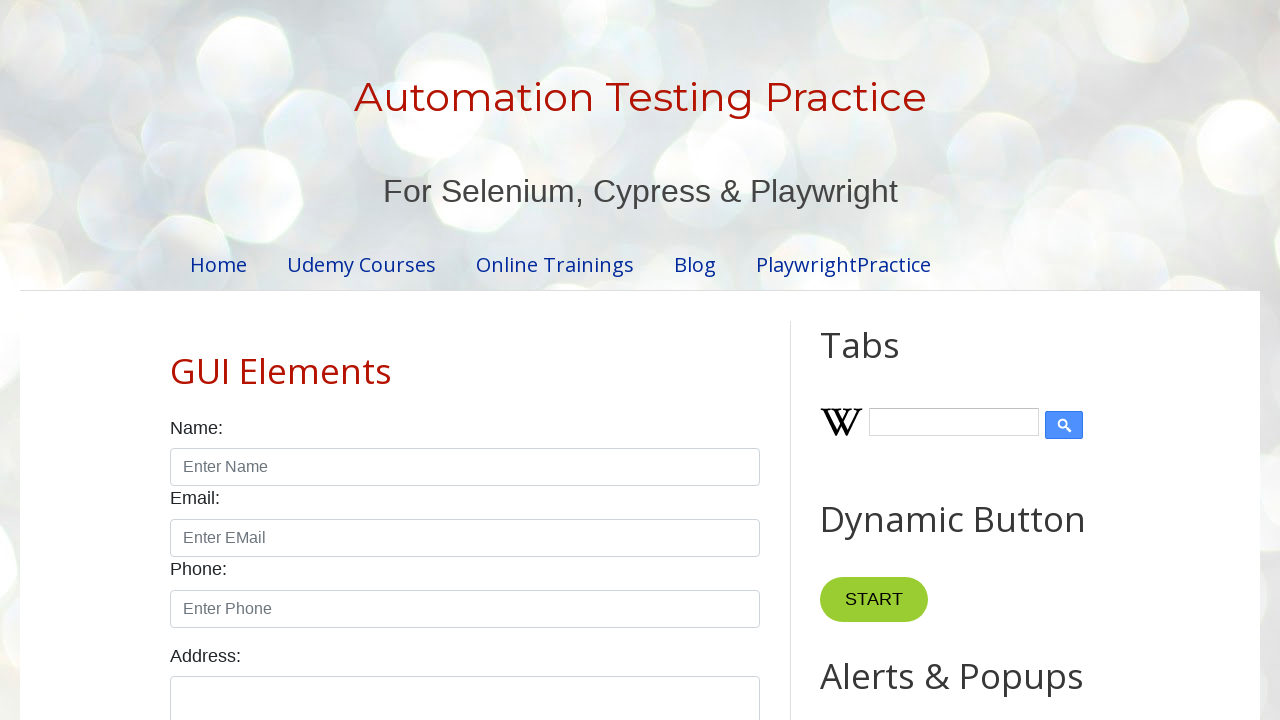

Scrolled to bring Slider heading into view
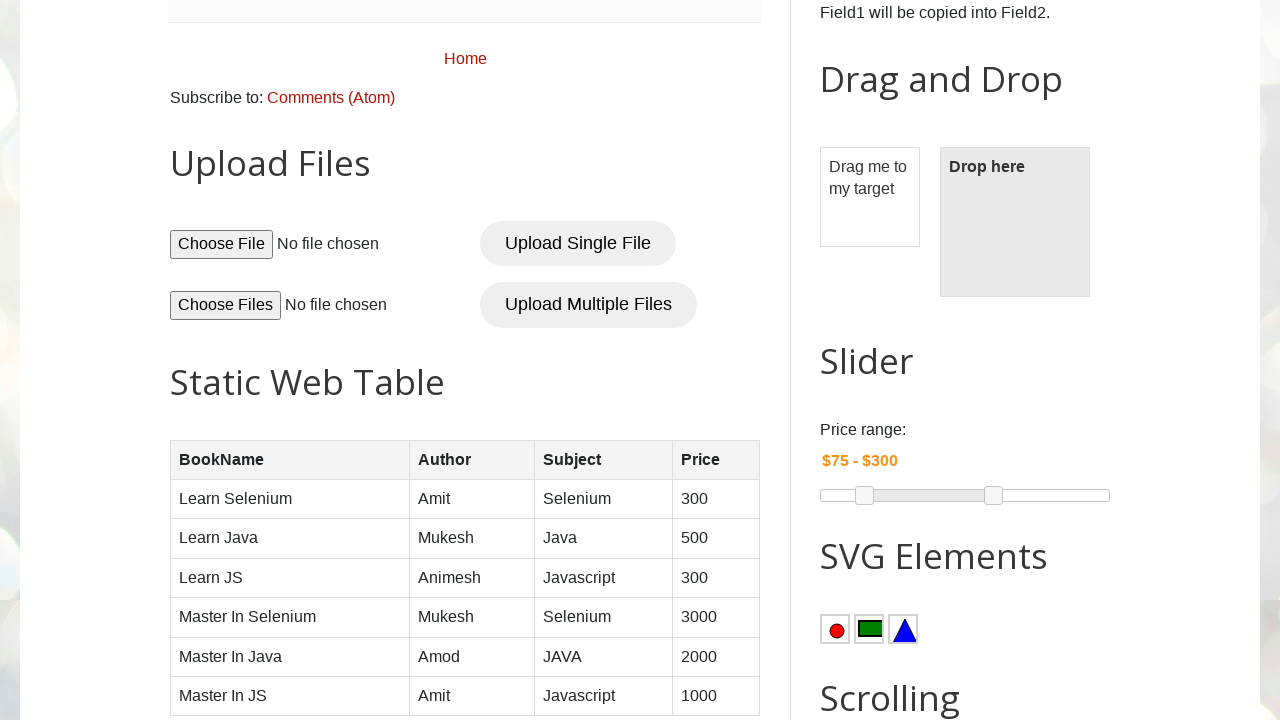

Confirmed Slider heading is visible
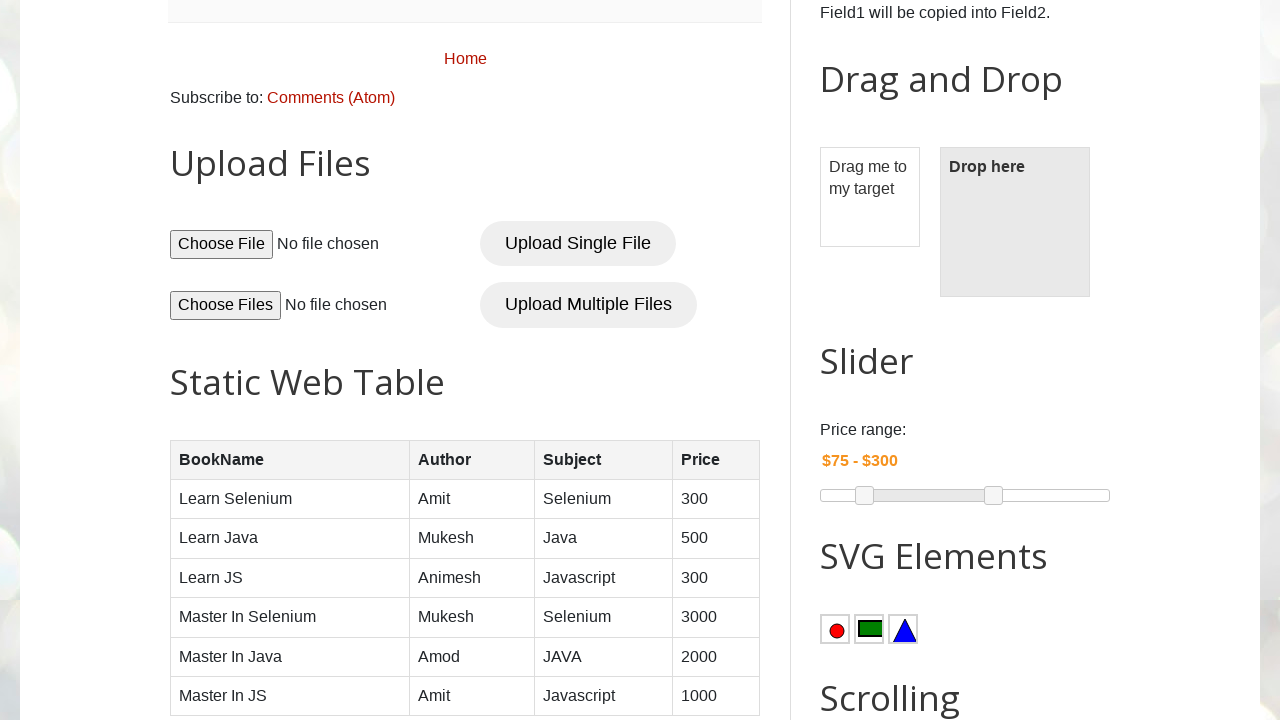

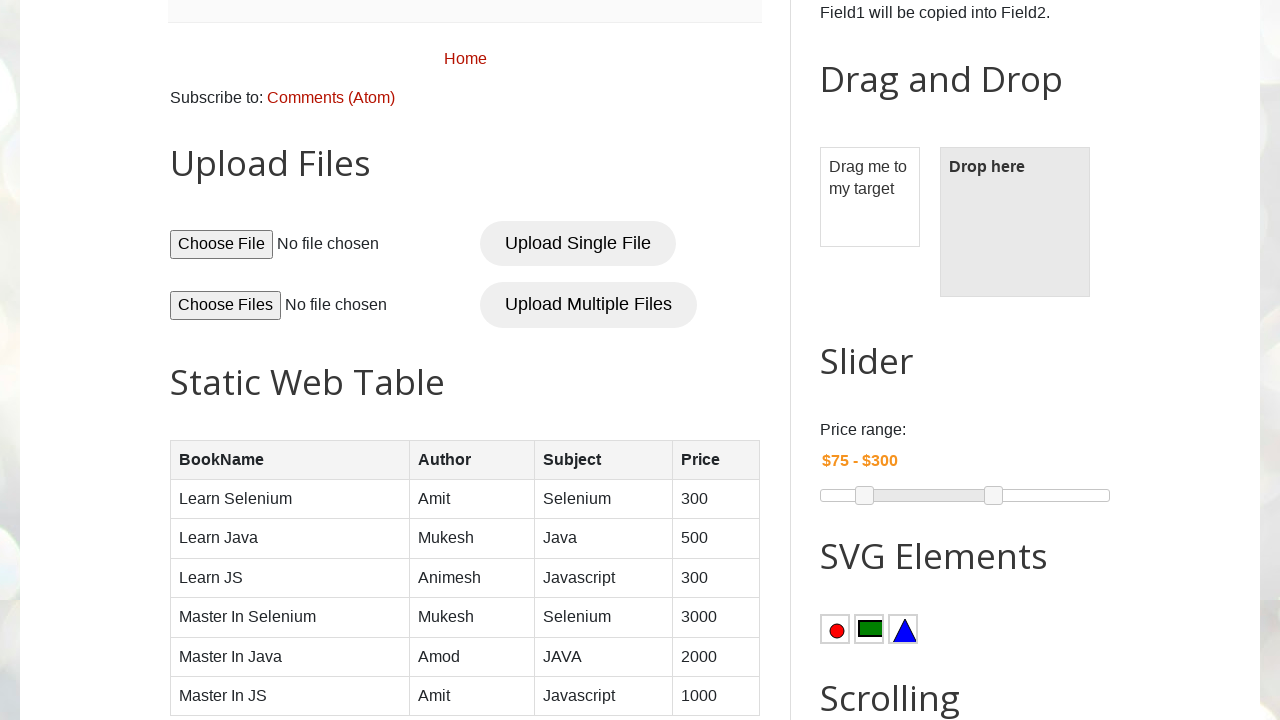